Tests clicking on a visible radio button by finding all radio buttons with id "male" and clicking the one that has a non-zero X position (indicating it's visible)

Starting URL: http://seleniumpractise.blogspot.com/2016/08/how-to-automate-radio-button-in.html

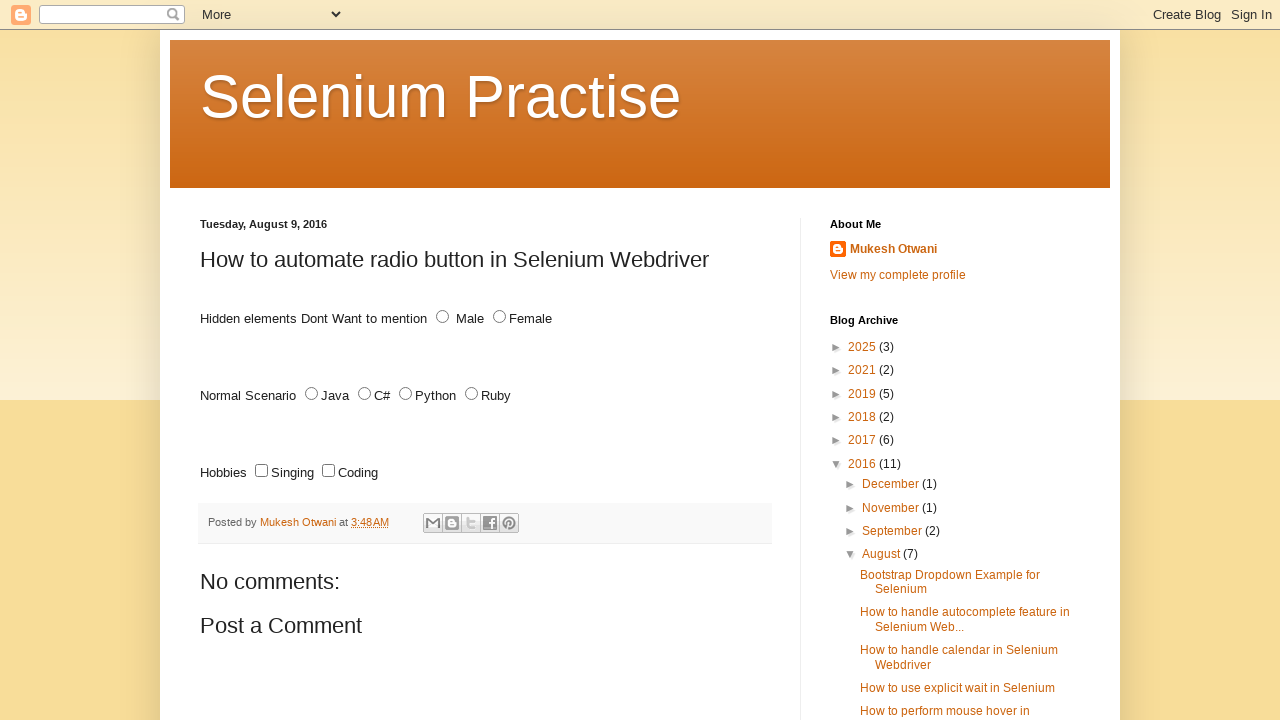

Located all radio buttons with id 'male'
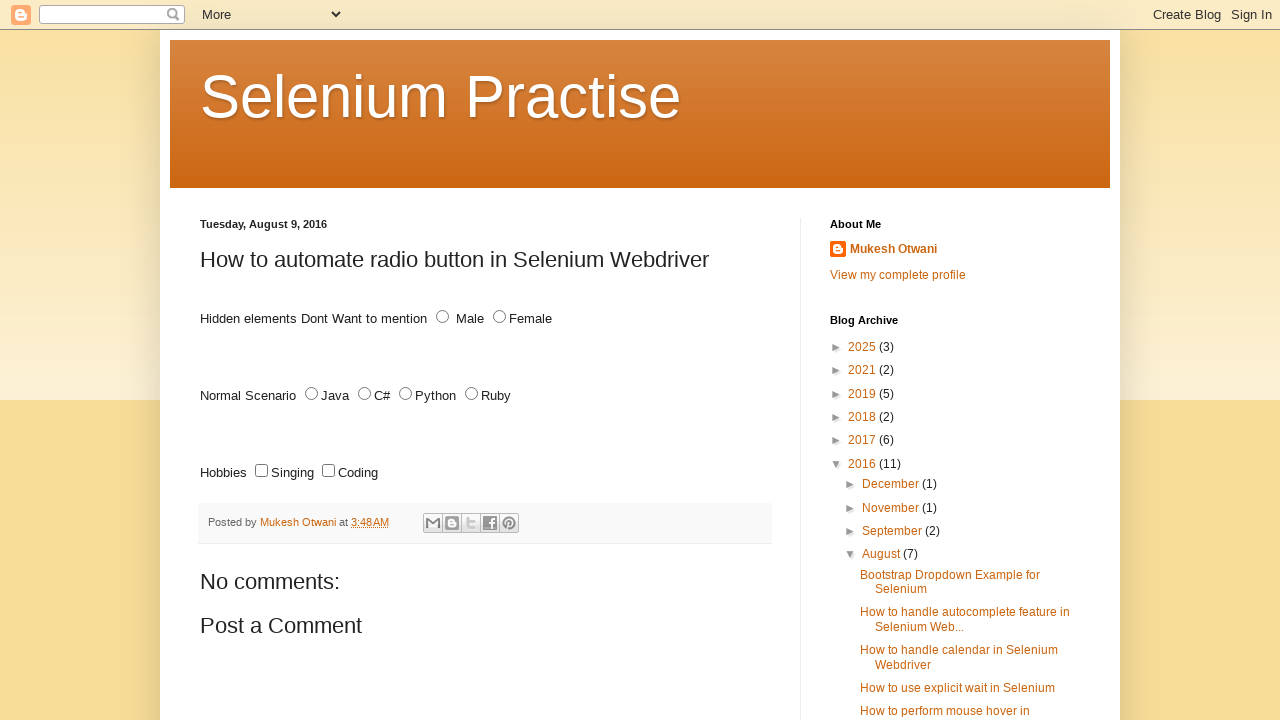

Retrieved bounding box for radio button
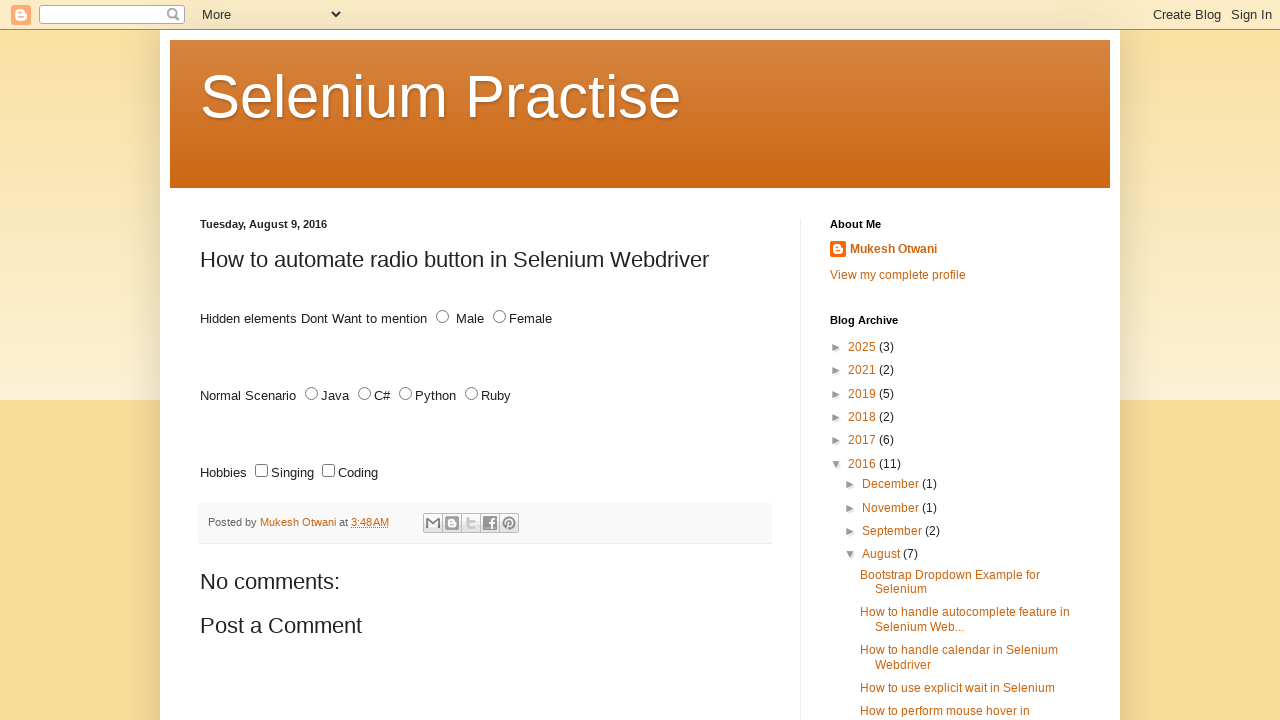

Retrieved bounding box for radio button
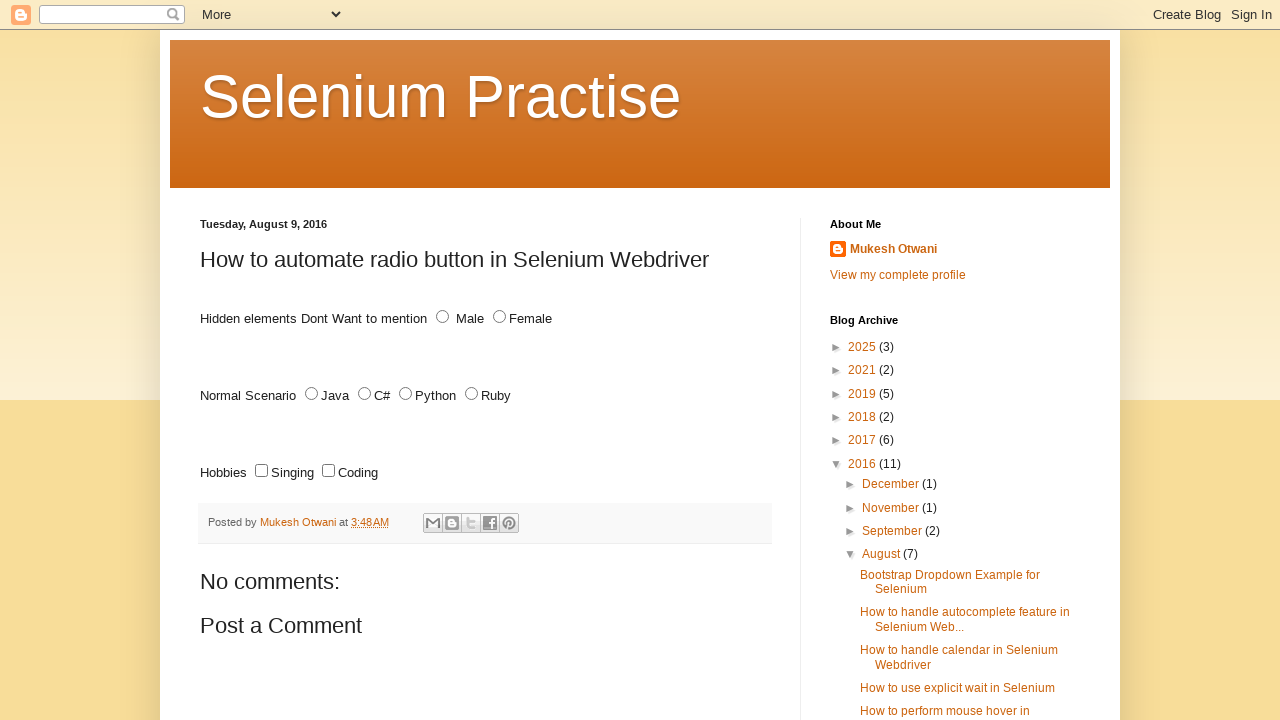

Clicked visible radio button with non-zero X position at (442, 317) on #male >> nth=1
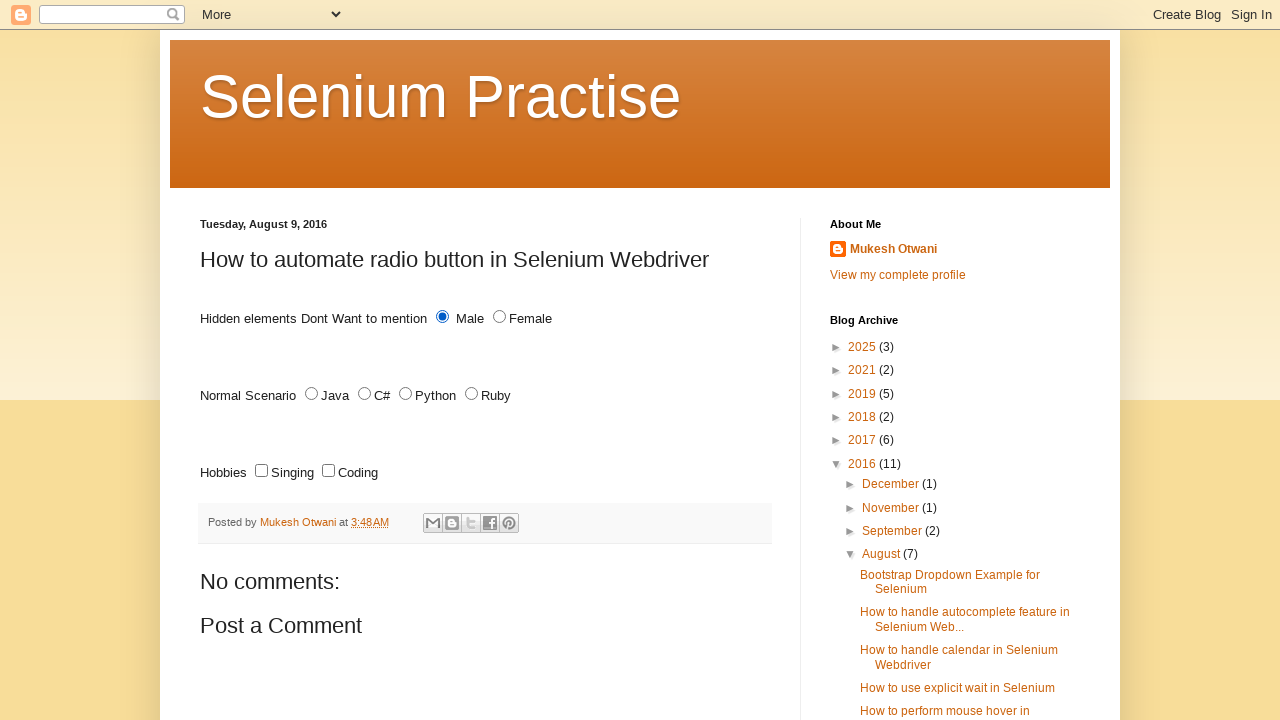

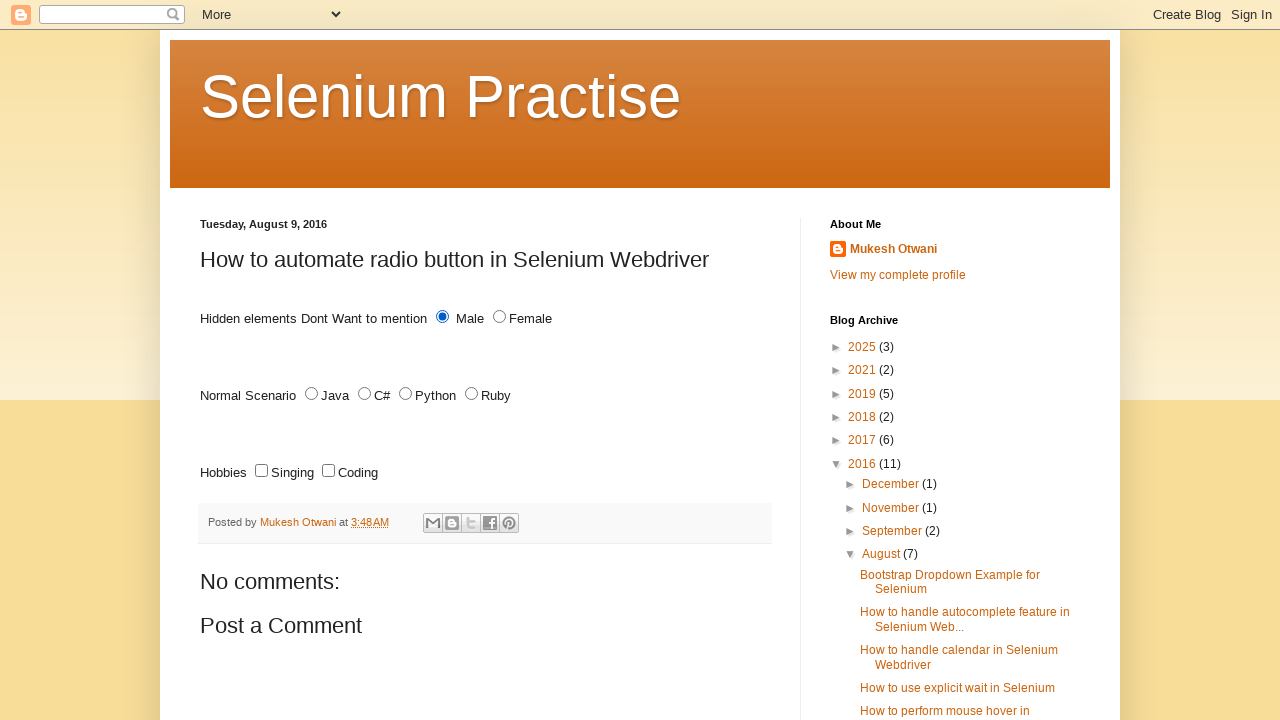